Tests JavaScript alert handling including simple alerts, timed alerts, confirmation dialogs, and prompt dialogs with text input.

Starting URL: https://demoqa.com/alerts

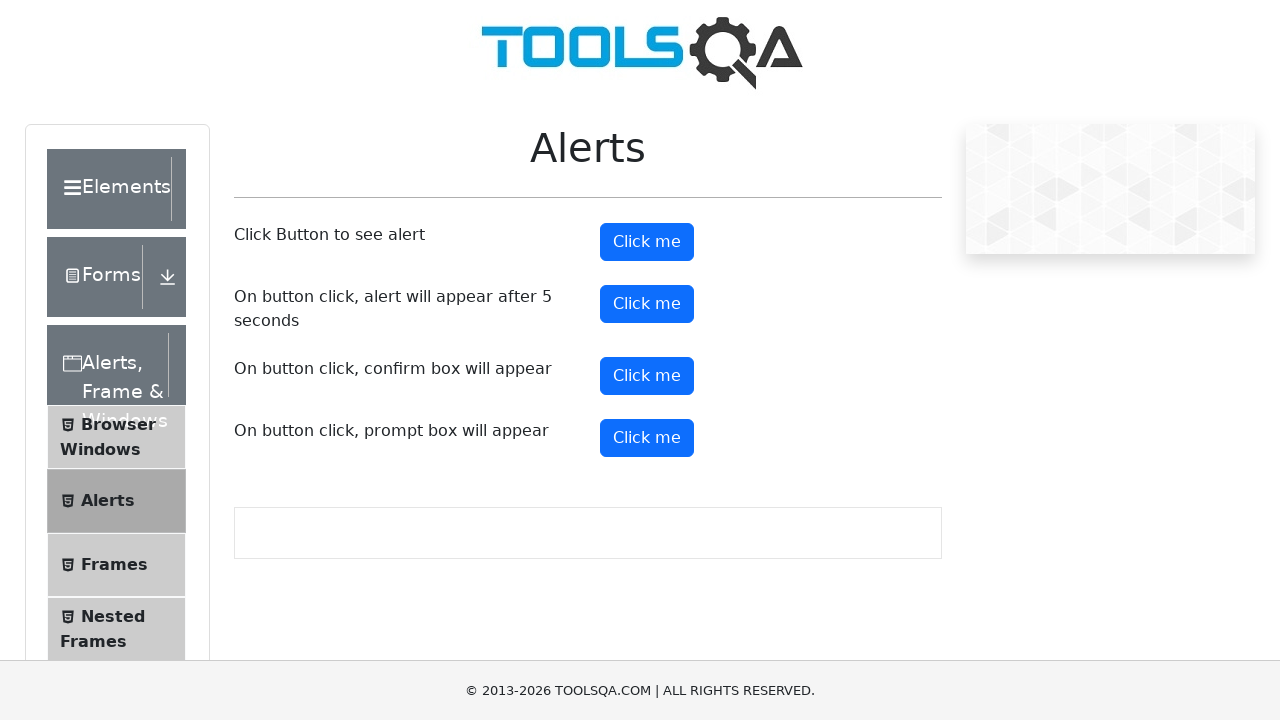

Clicked alert button to trigger simple alert at (647, 242) on #alertButton
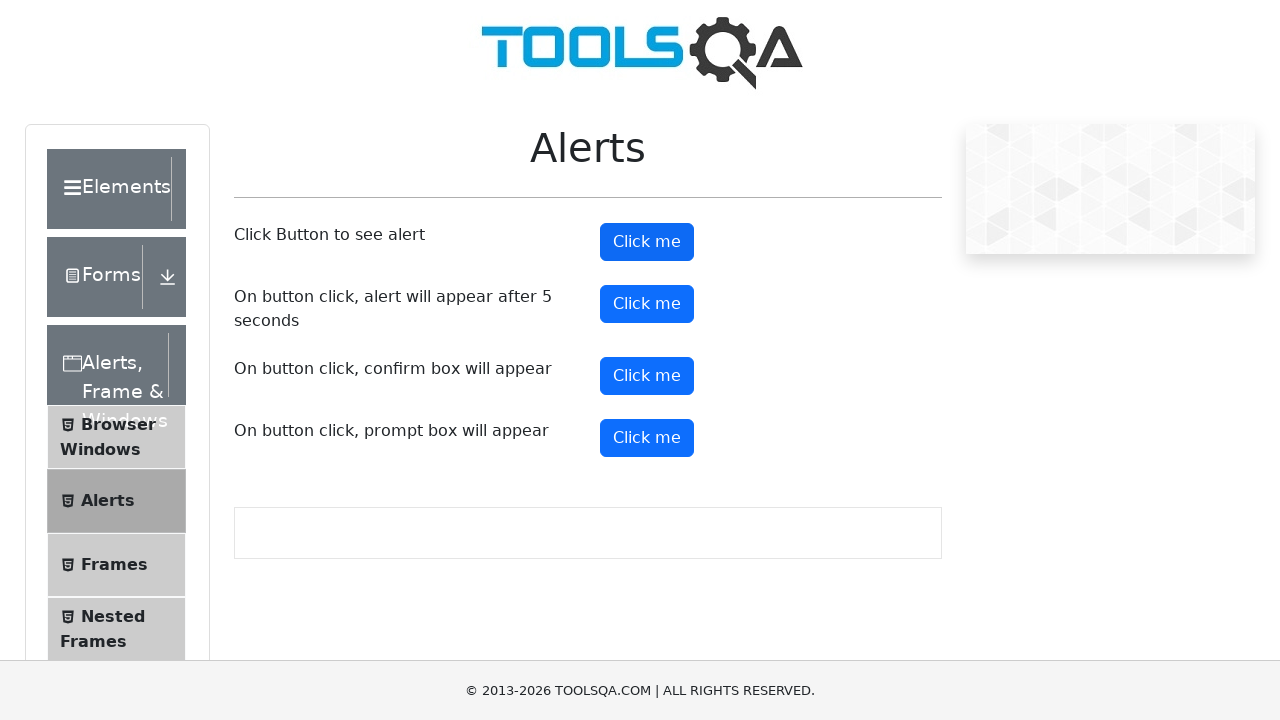

Waited for simple alert to be handled
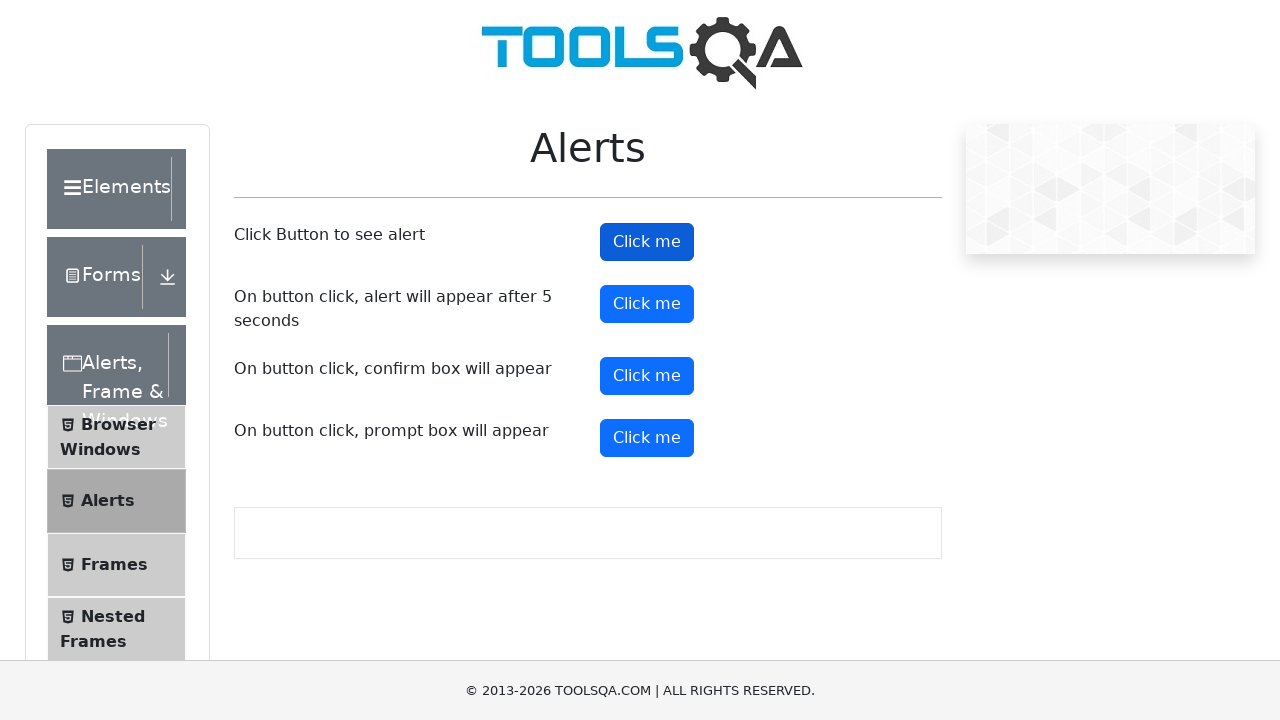

Clicked timer alert button to trigger delayed alert at (647, 304) on #timerAlertButton
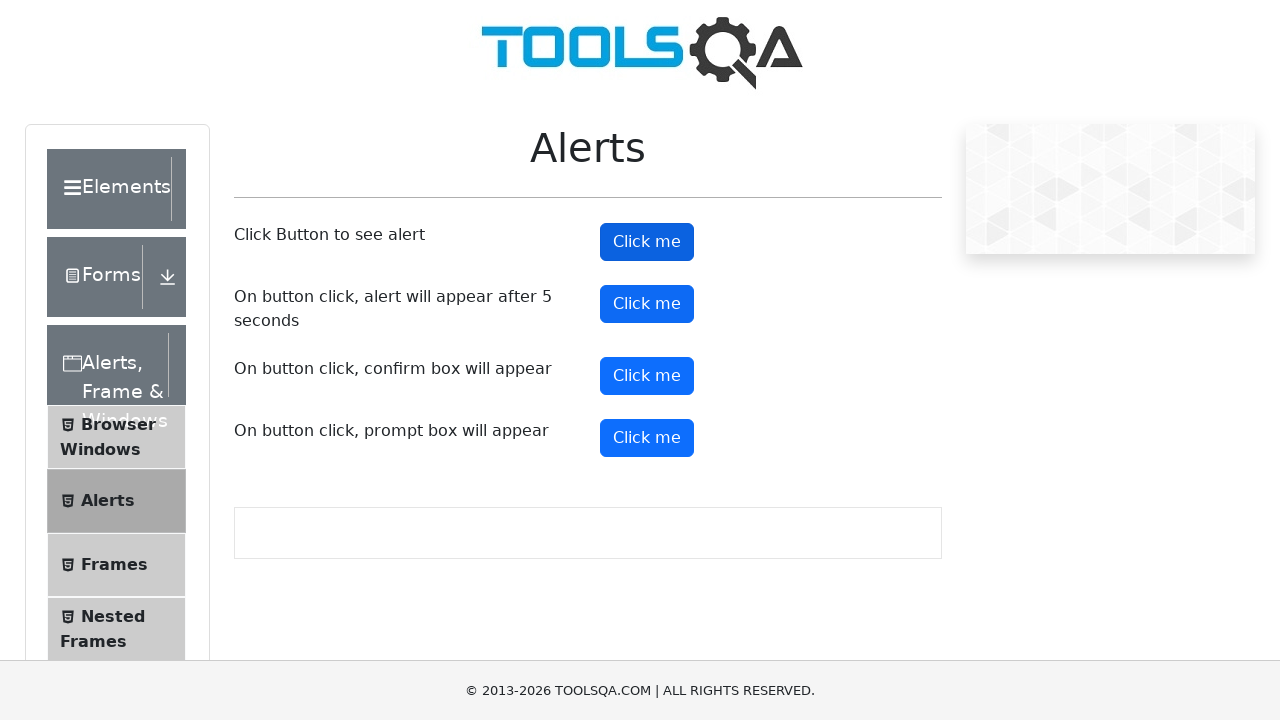

Waited 6 seconds for timed alert to appear and be handled
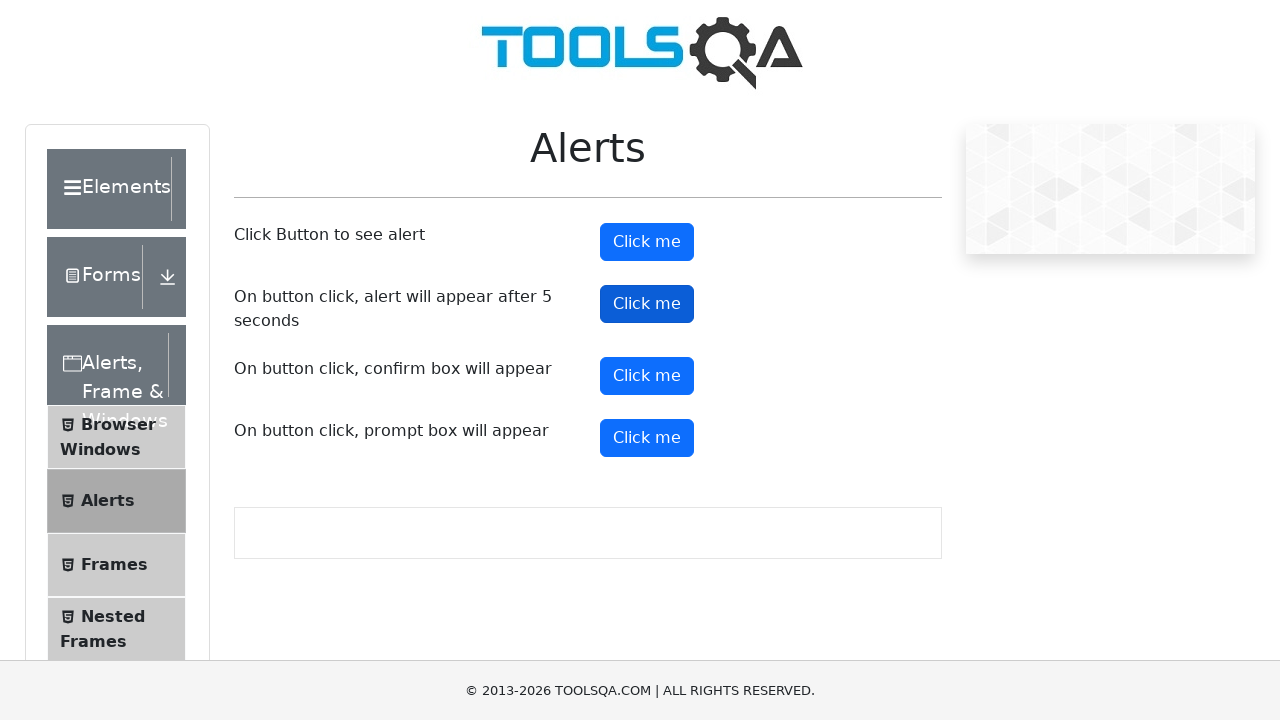

Clicked confirmation button to trigger confirmation dialog at (647, 376) on #confirmButton
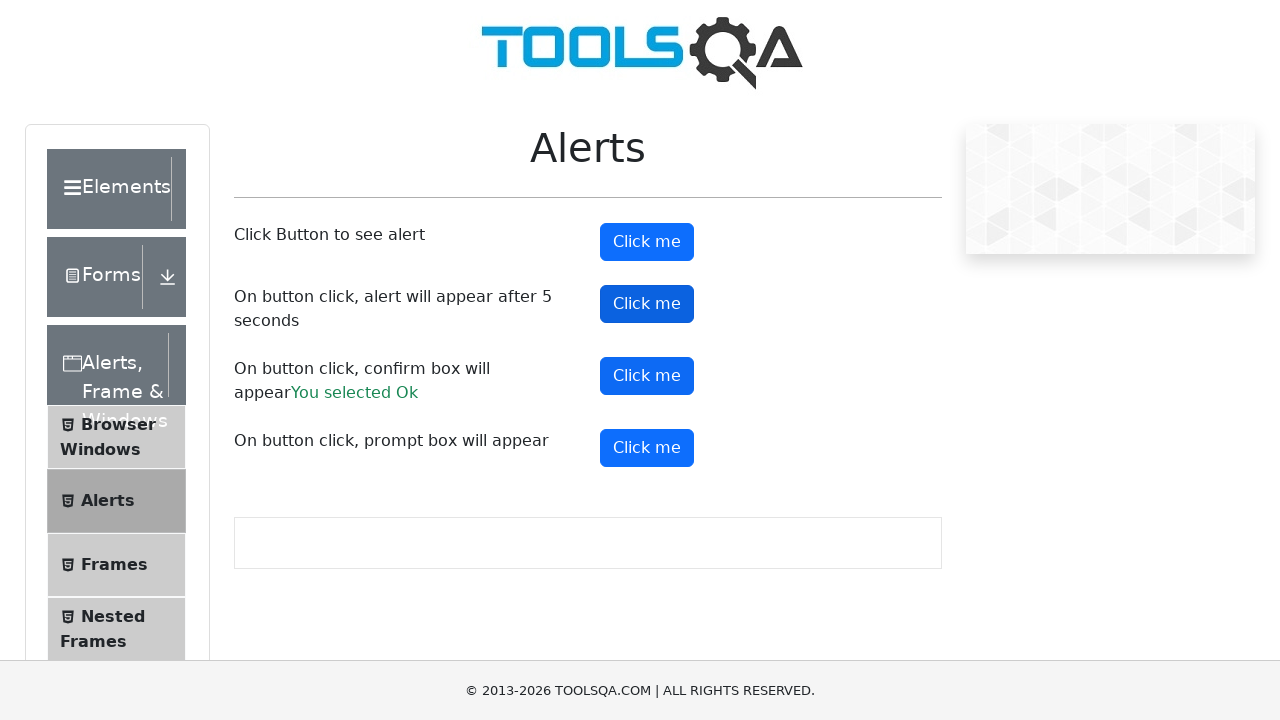

Waited for confirmation dialog to be handled
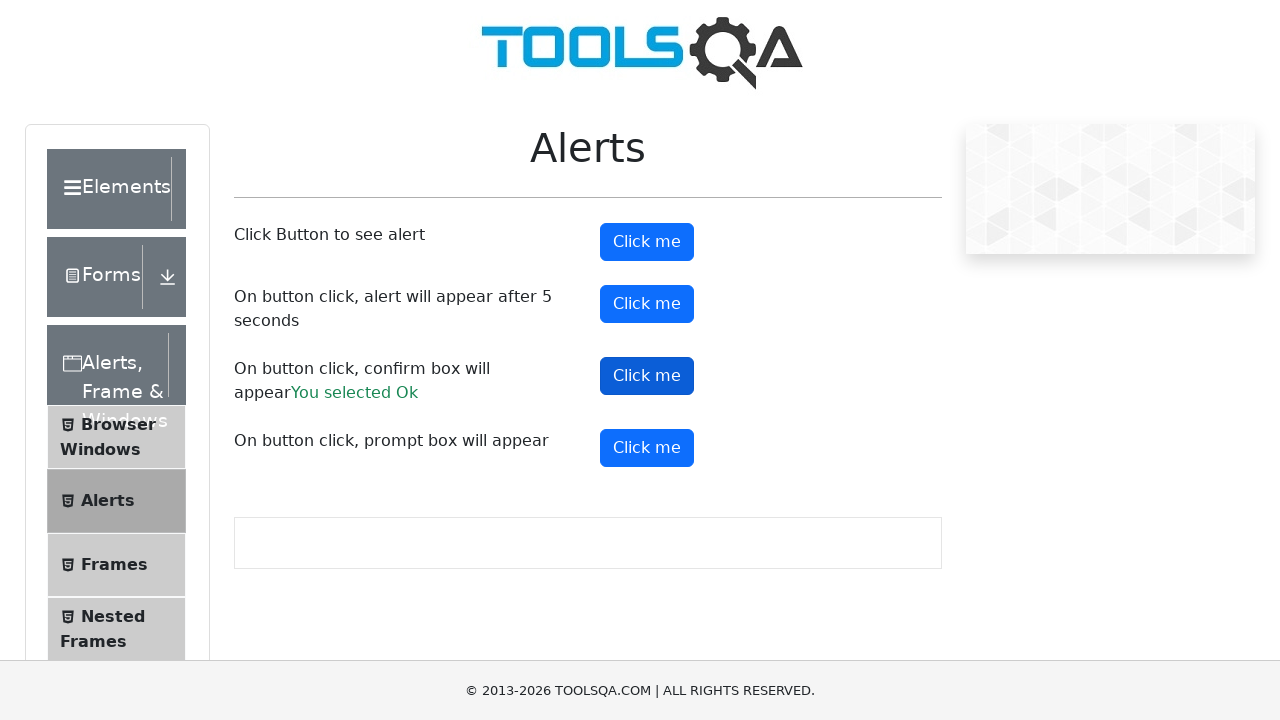

Clicked prompt button to trigger prompt dialog and entered 'Test User' at (647, 448) on #promtButton
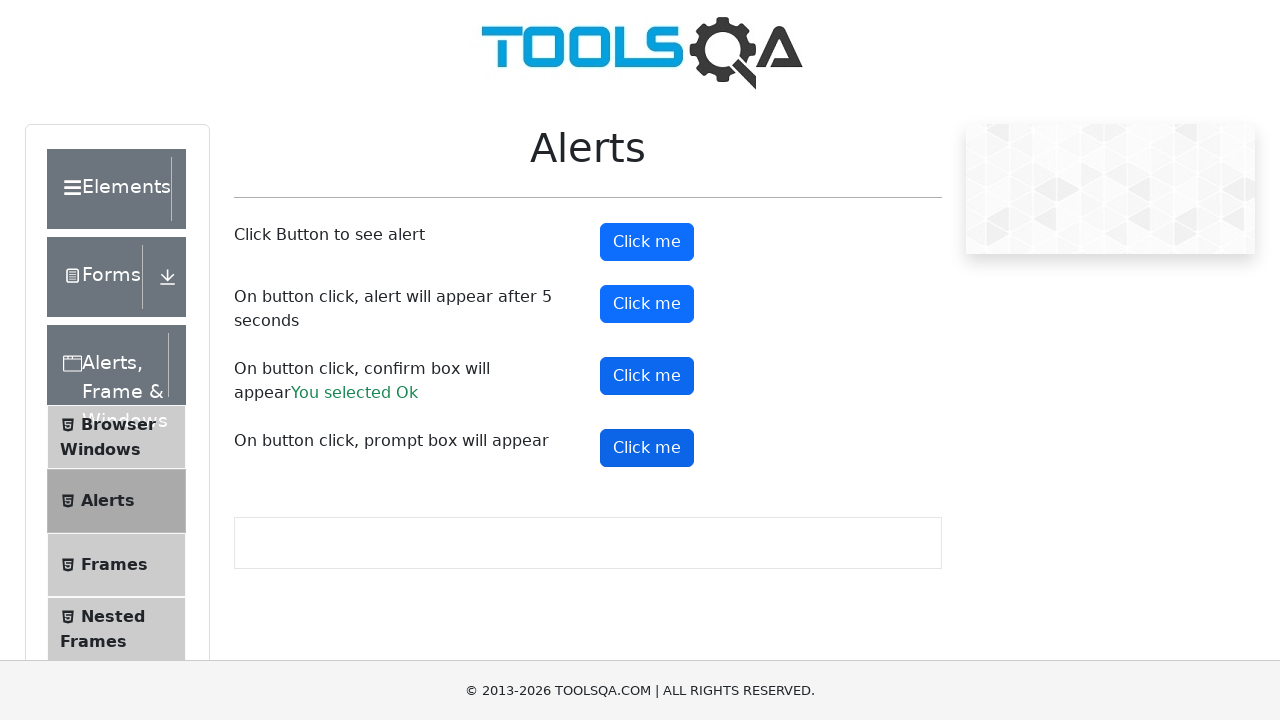

Waited for prompt dialog to be handled
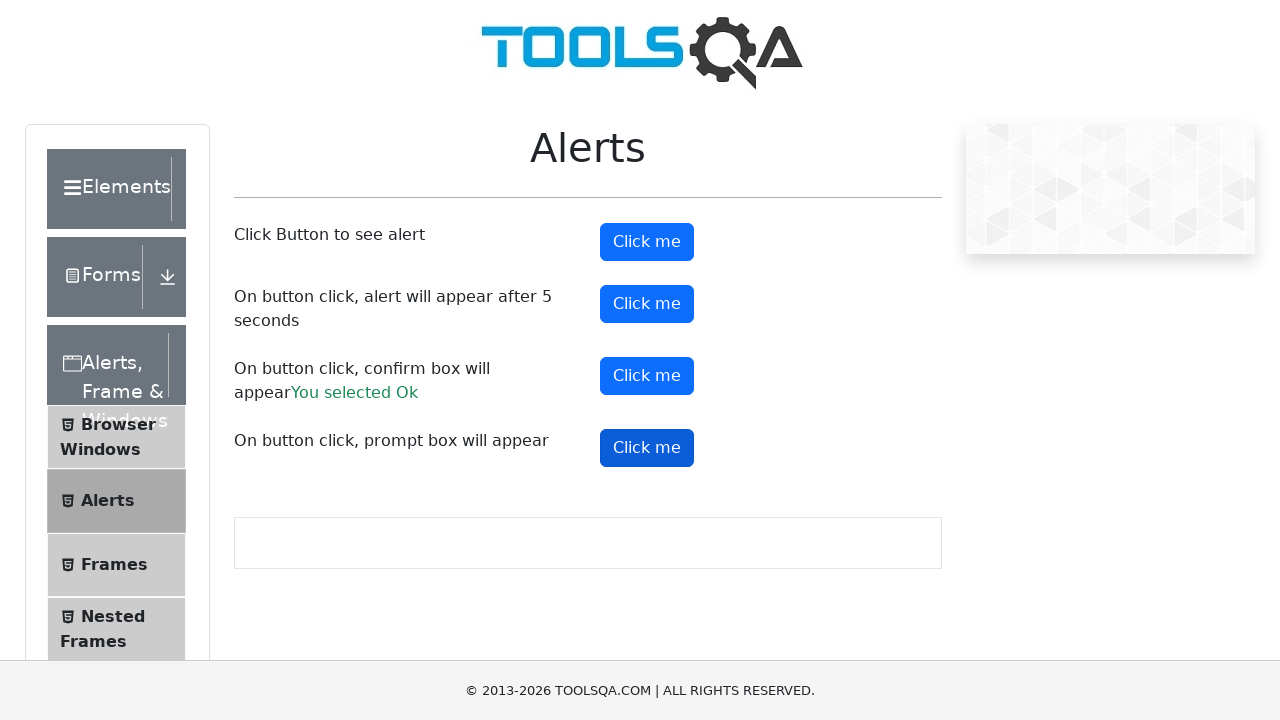

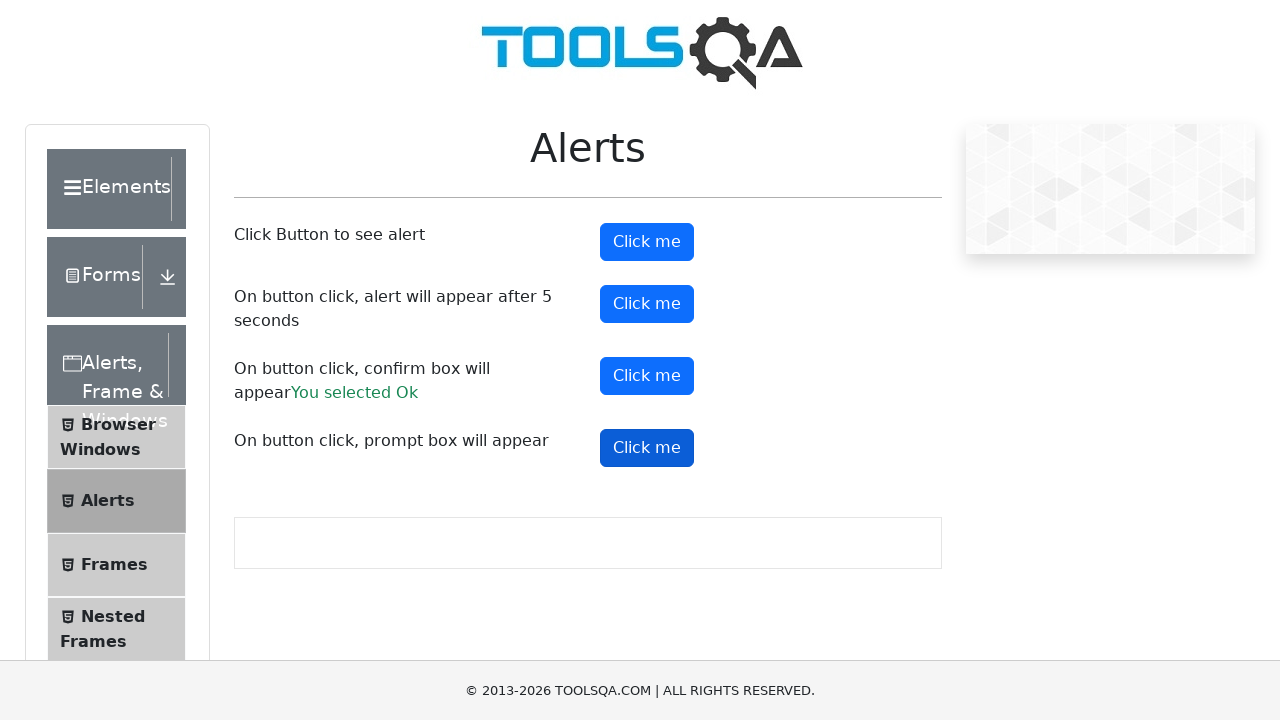